Tests the dropdown menu by navigating to the dropdown page and selecting an option from the list.

Starting URL: http://the-internet.herokuapp.com/

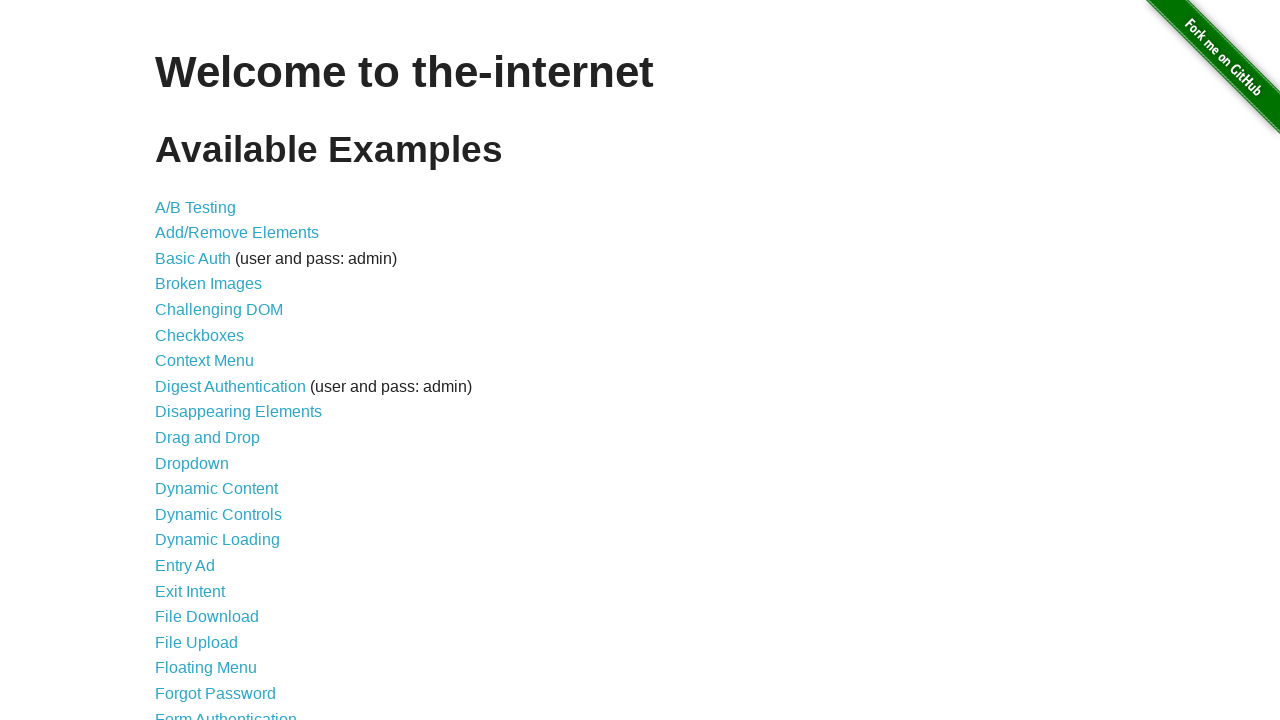

Clicked on Dropdown link to navigate to dropdown page at (192, 463) on [href="/dropdown"]
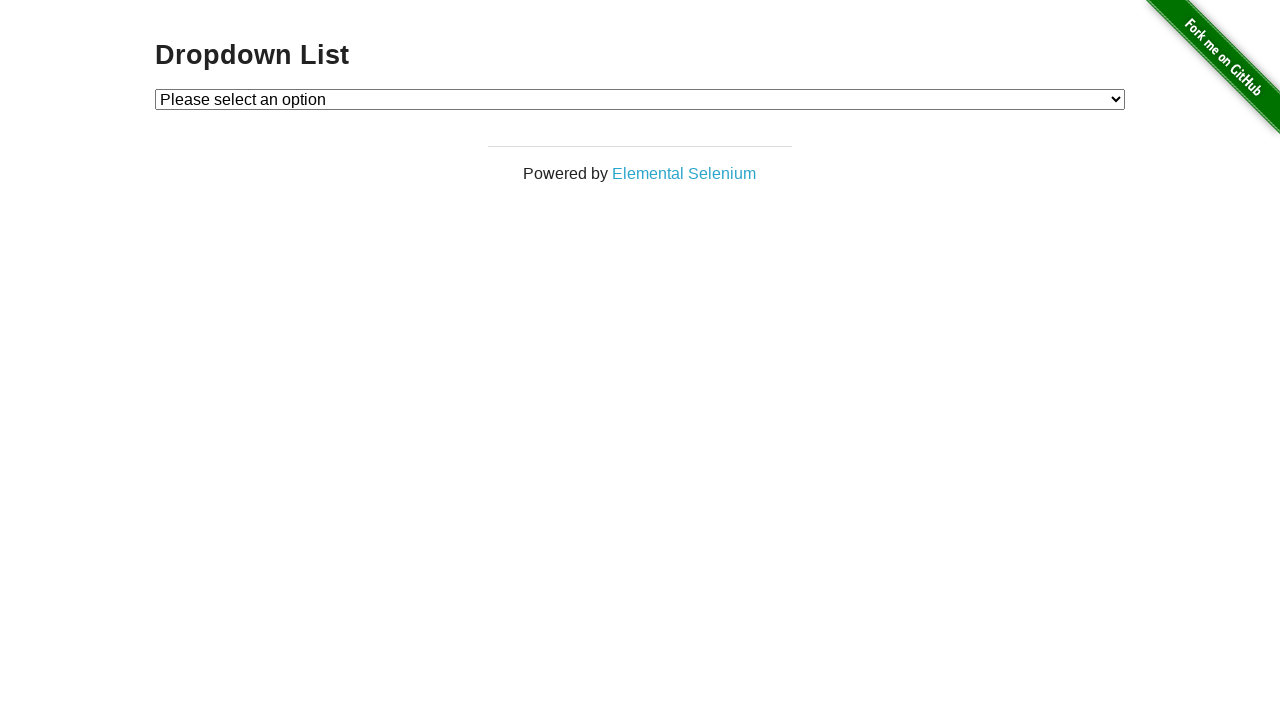

Selected option 1 from the dropdown menu on #dropdown
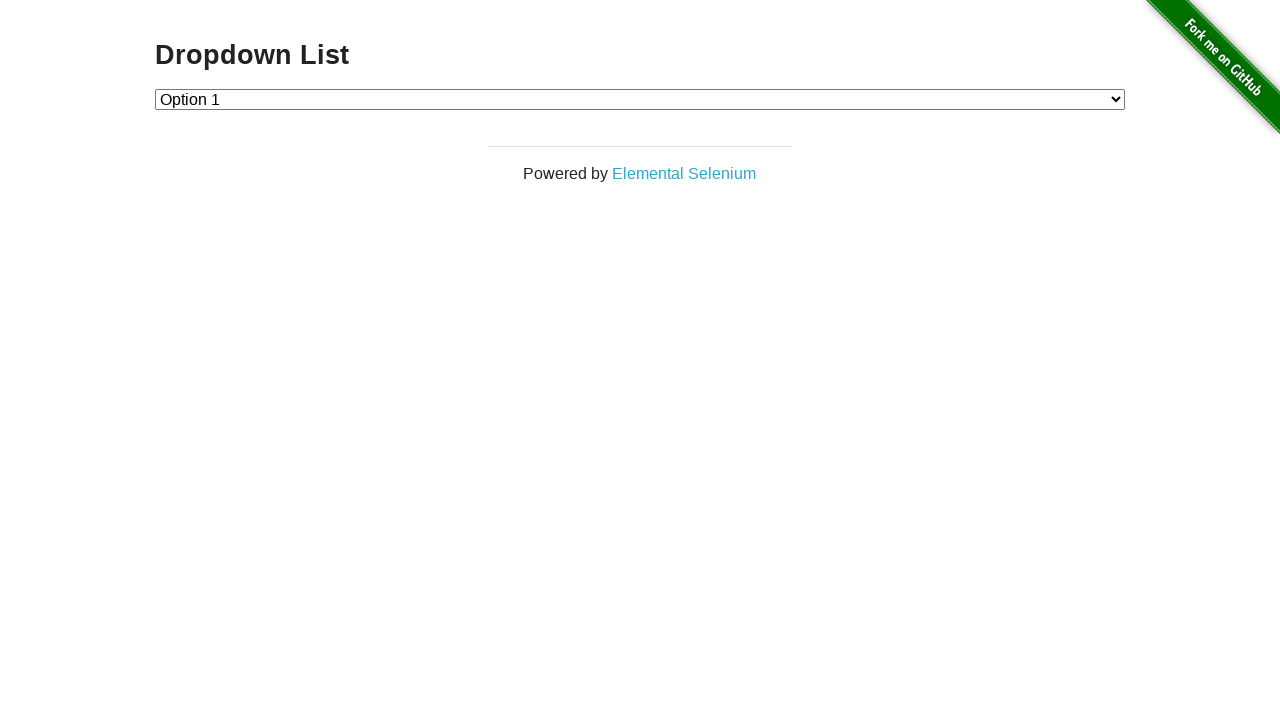

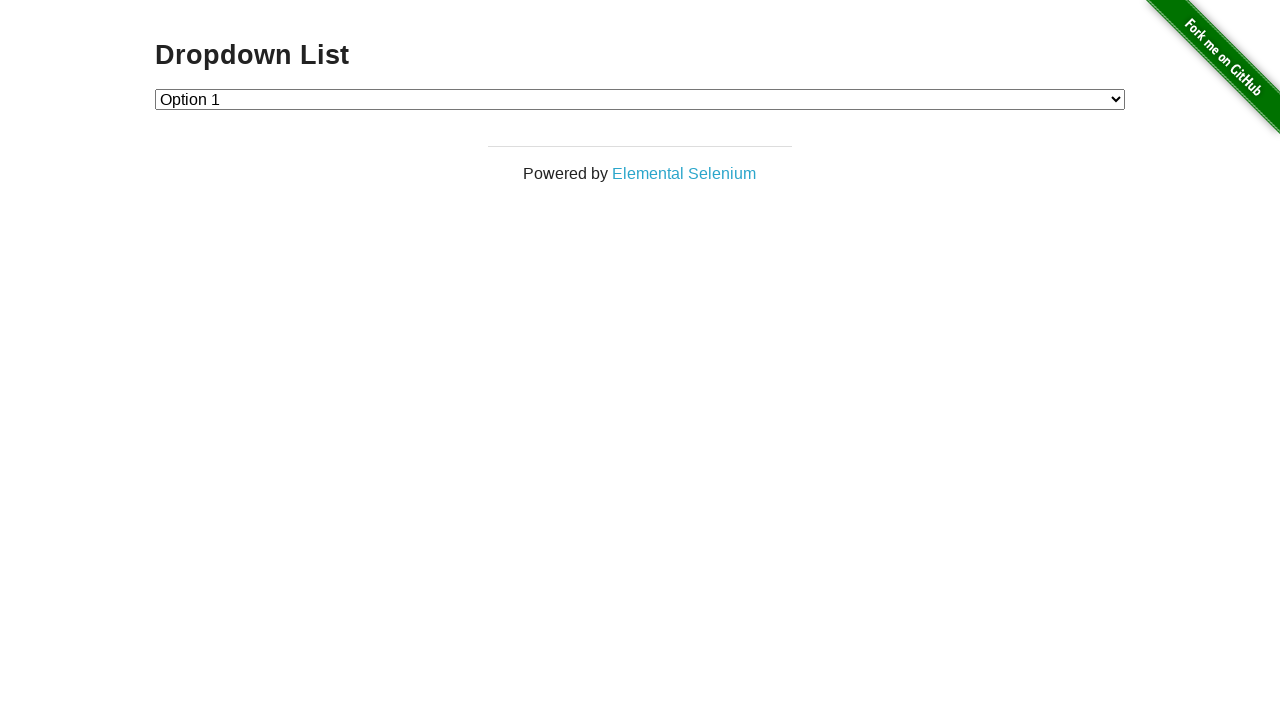